Tests checking and unchecking the toggle all checkbox to clear completed state of all items.

Starting URL: https://demo.playwright.dev/todomvc

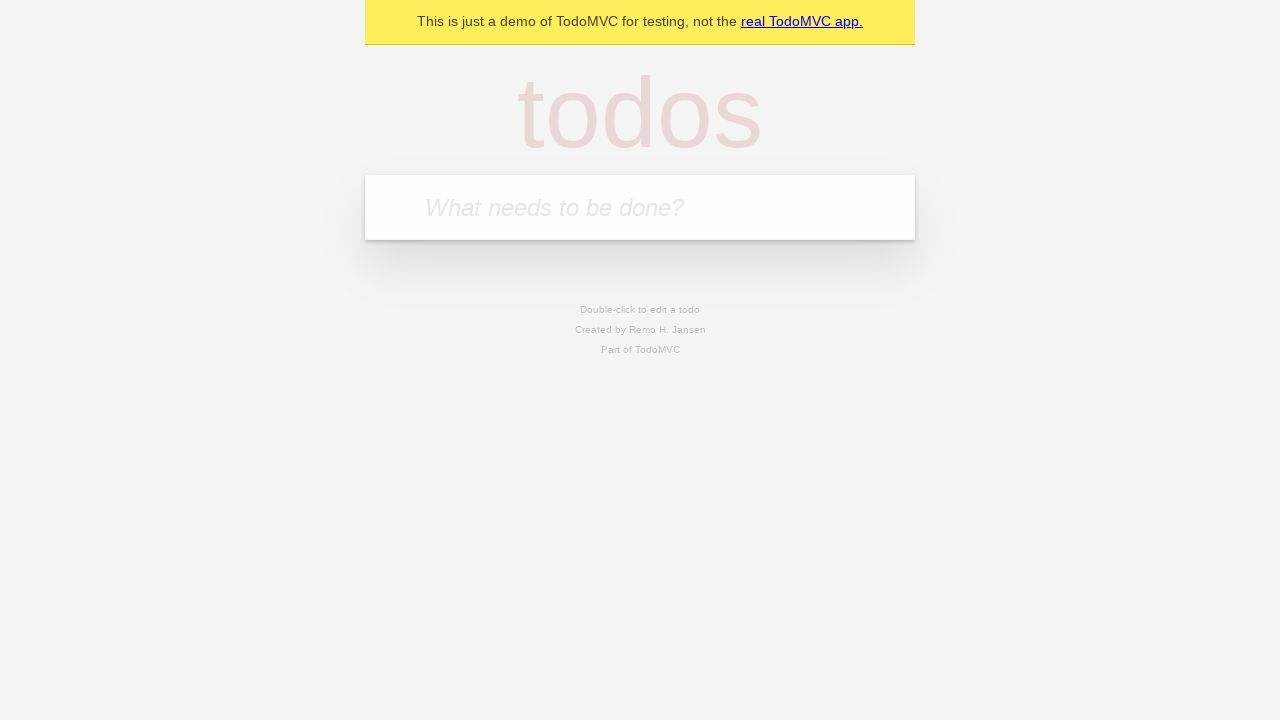

Filled todo input with 'buy some cheese' on internal:attr=[placeholder="What needs to be done?"i]
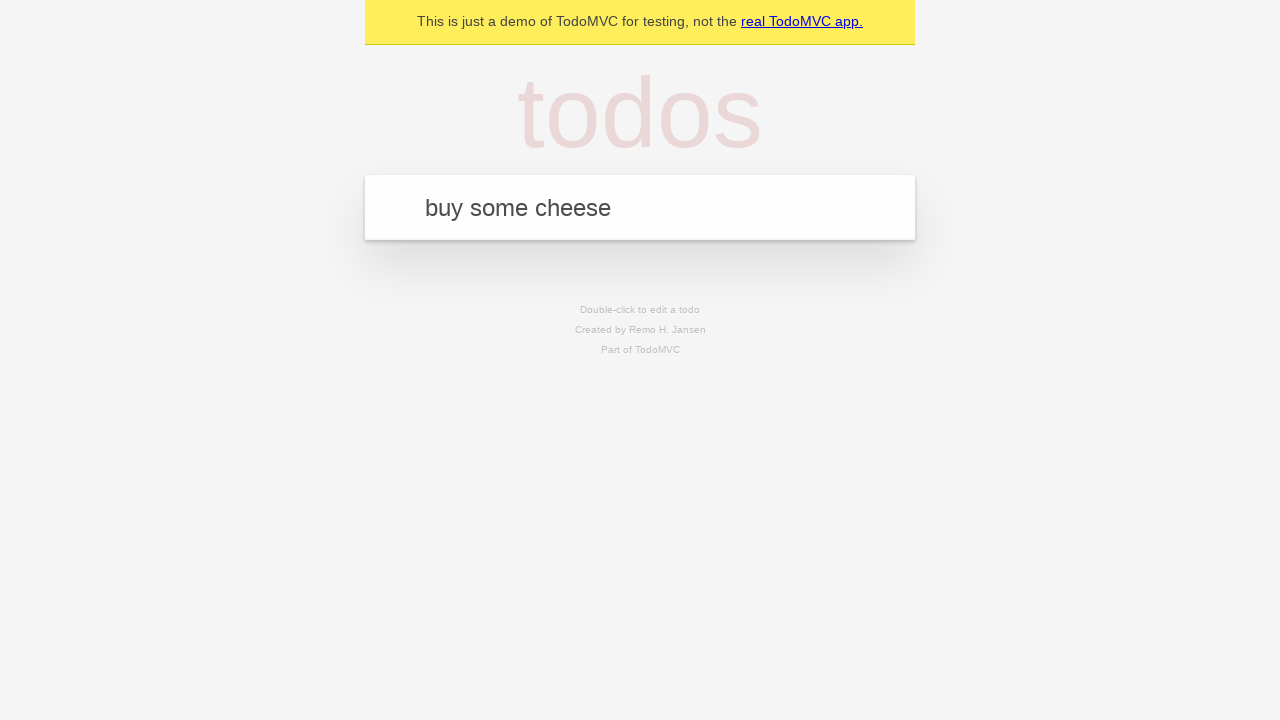

Pressed Enter to add first todo on internal:attr=[placeholder="What needs to be done?"i]
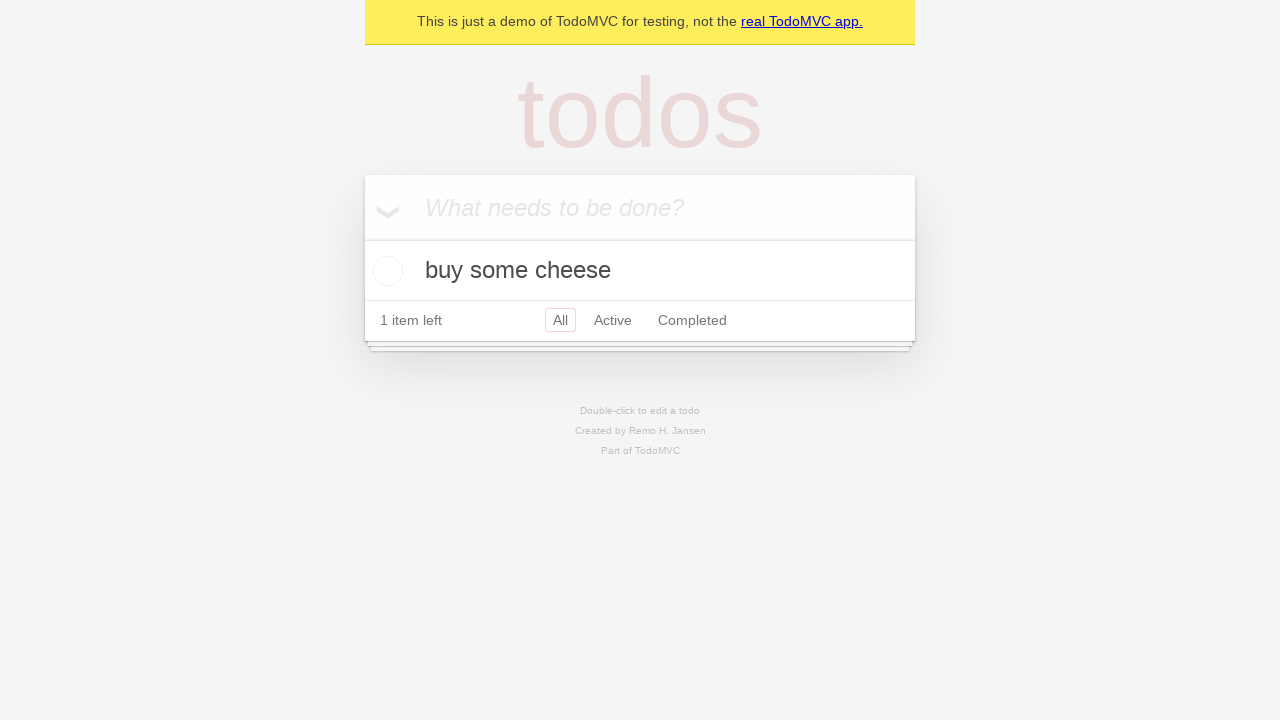

Filled todo input with 'feed the cat' on internal:attr=[placeholder="What needs to be done?"i]
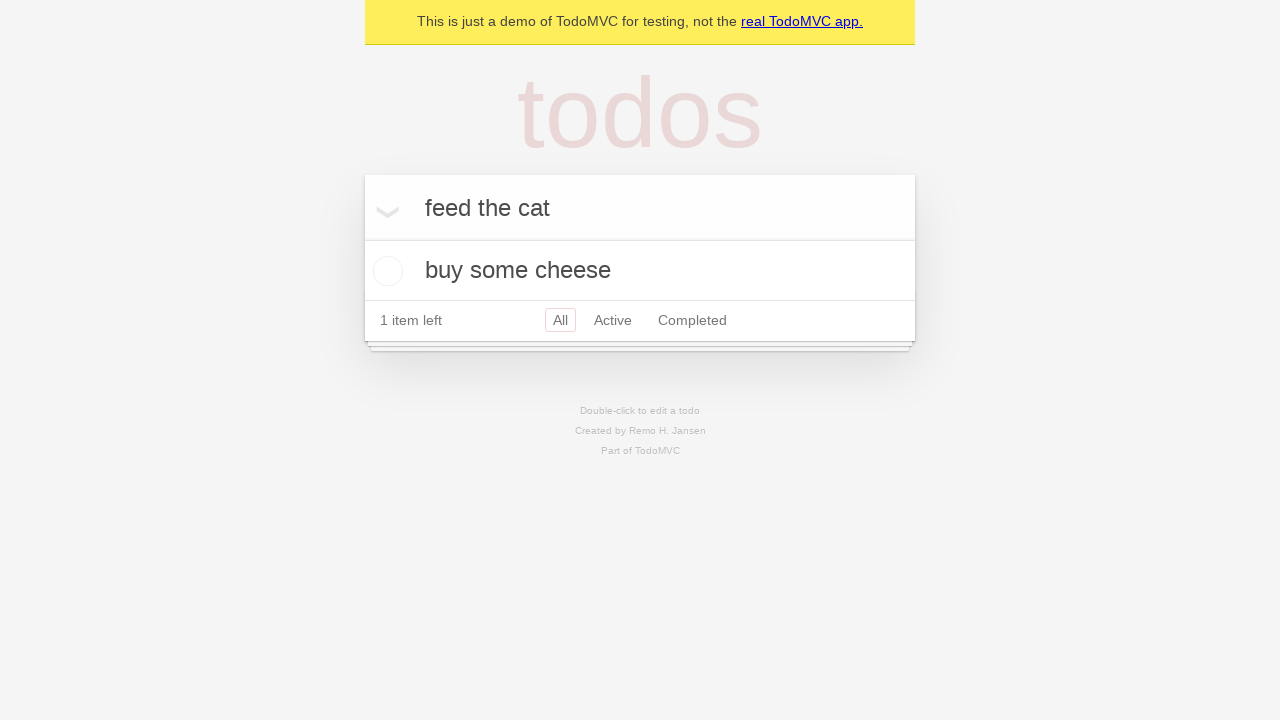

Pressed Enter to add second todo on internal:attr=[placeholder="What needs to be done?"i]
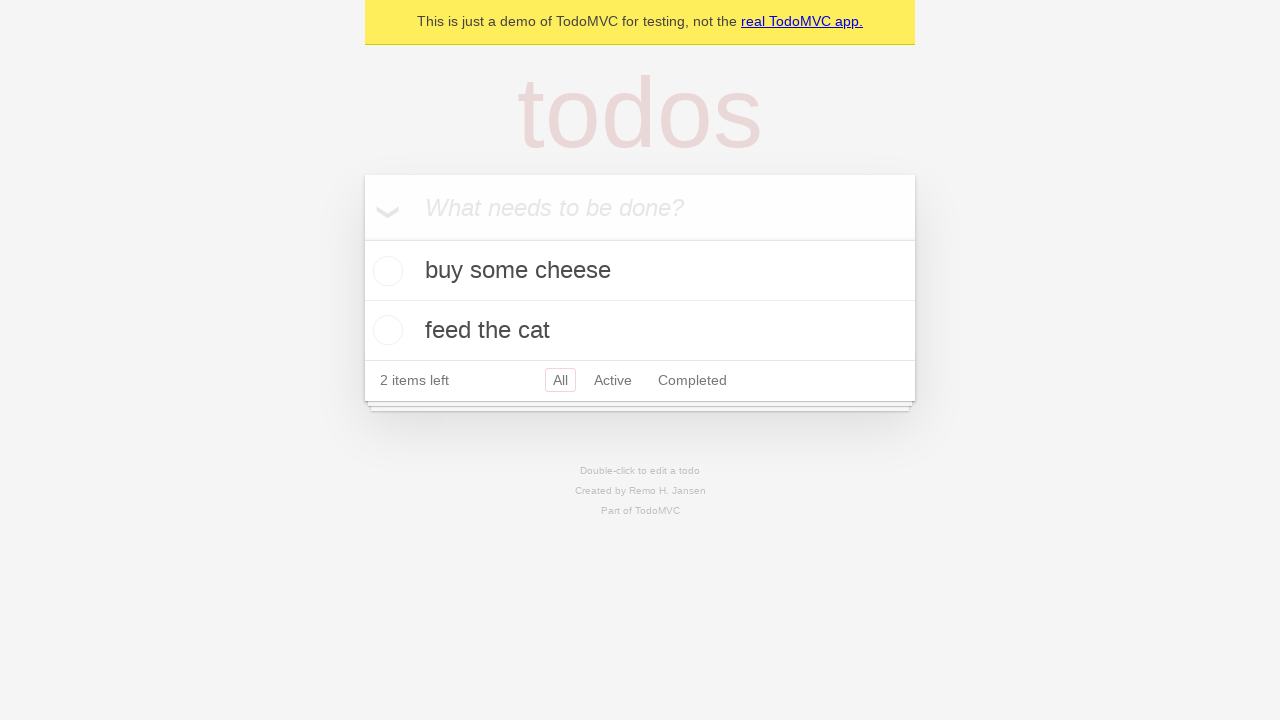

Filled todo input with 'book a doctors appointment' on internal:attr=[placeholder="What needs to be done?"i]
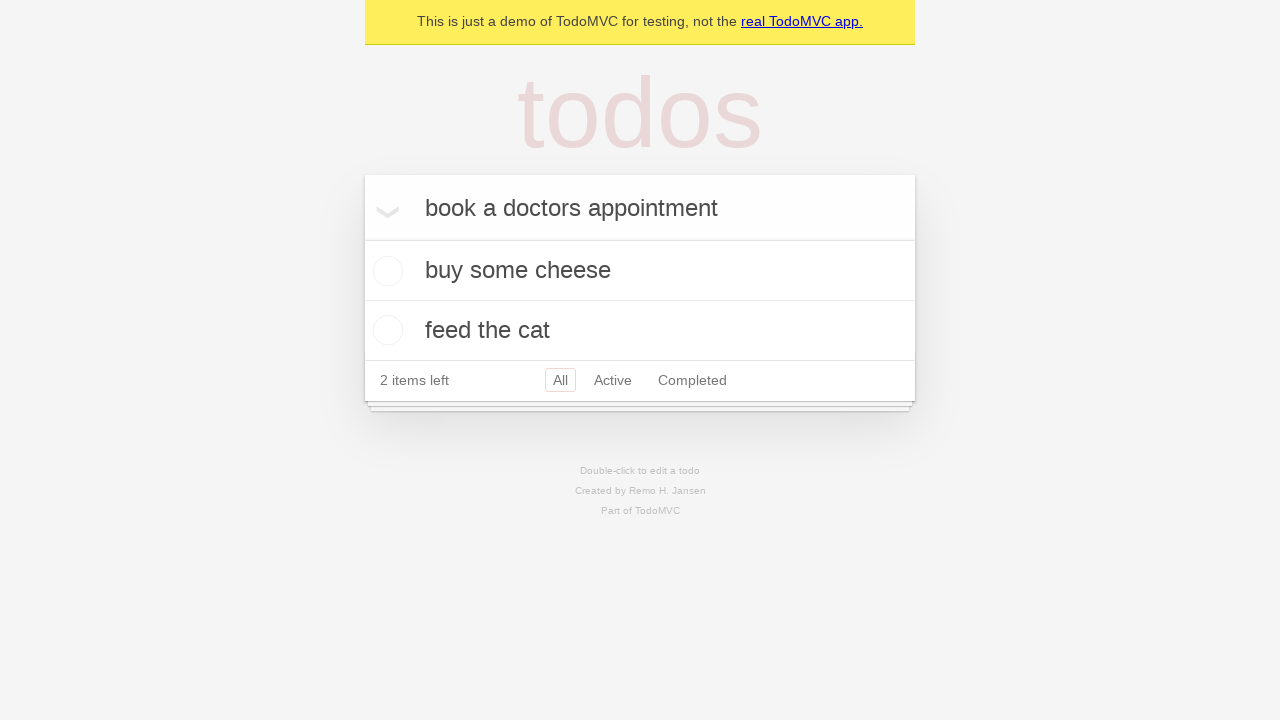

Pressed Enter to add third todo on internal:attr=[placeholder="What needs to be done?"i]
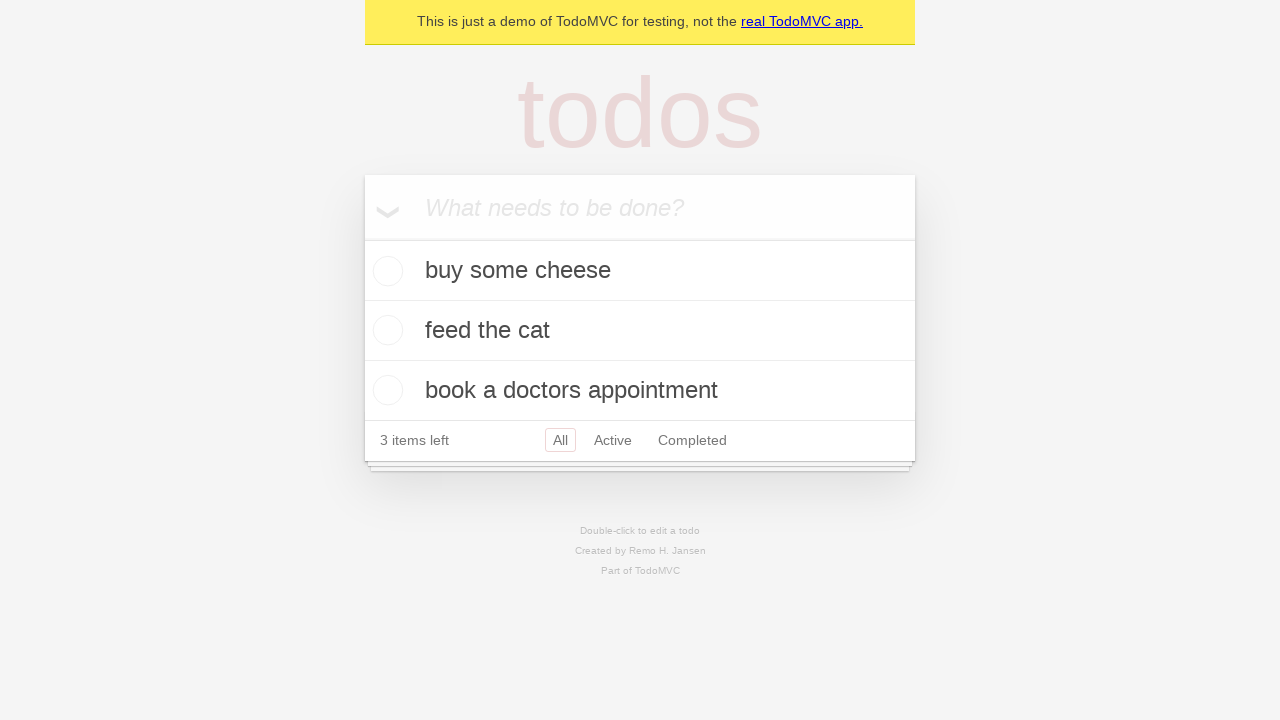

Checked 'Mark all as complete' toggle to mark all todos as completed at (362, 238) on internal:label="Mark all as complete"i
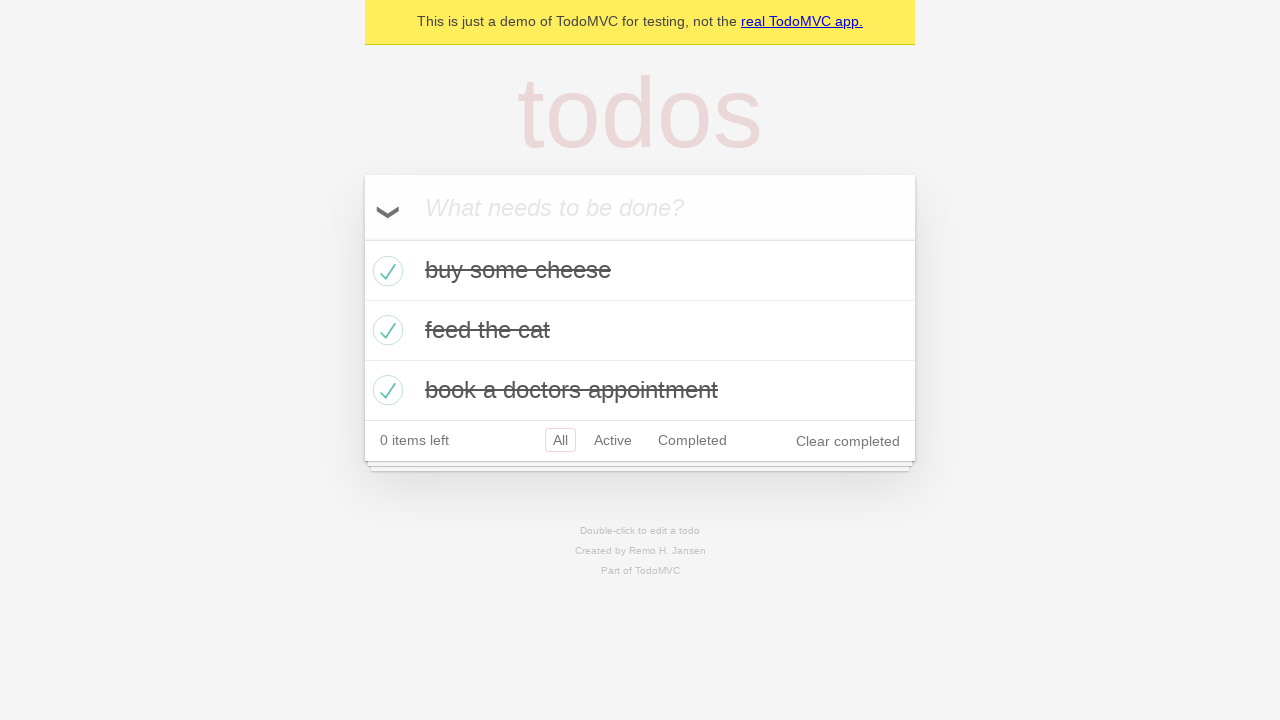

Unchecked 'Mark all as complete' toggle to clear completed state of all items at (362, 238) on internal:label="Mark all as complete"i
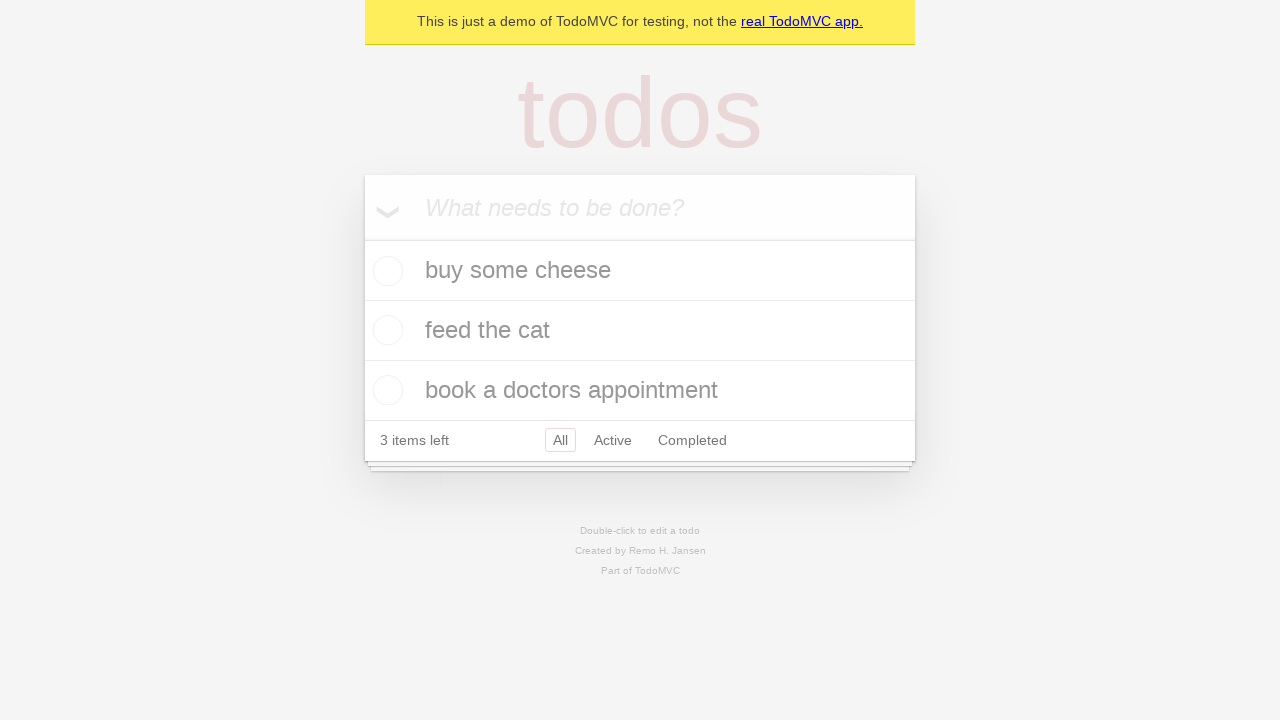

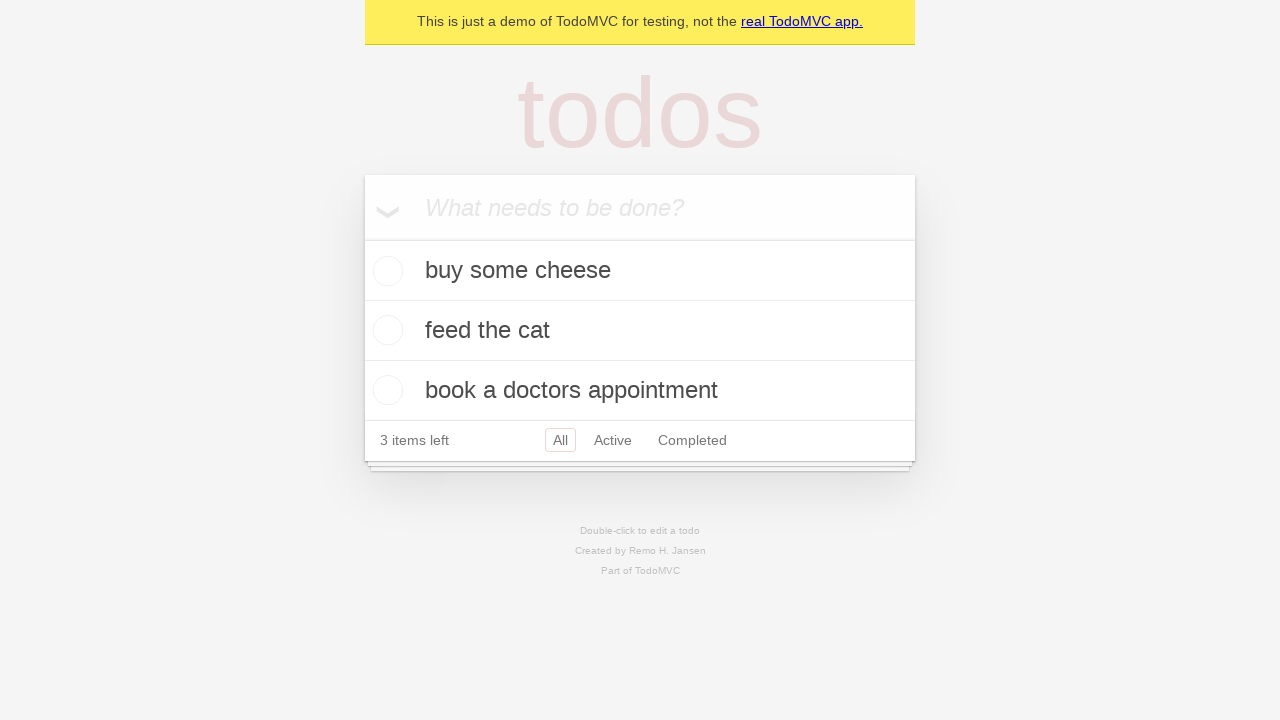